Tests file download functionality by navigating to a download page and clicking the first download link to trigger a file download.

Starting URL: http://the-internet.herokuapp.com/download

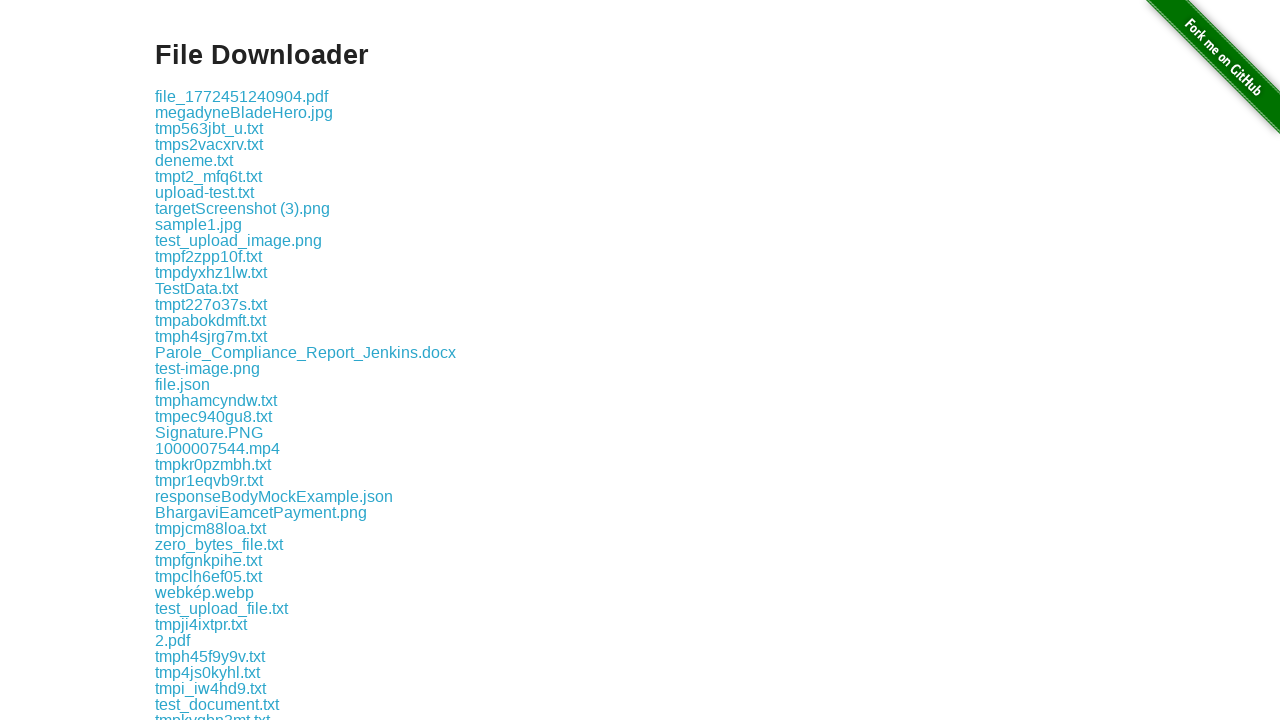

Clicked the first download link to trigger file download at (242, 96) on .example a
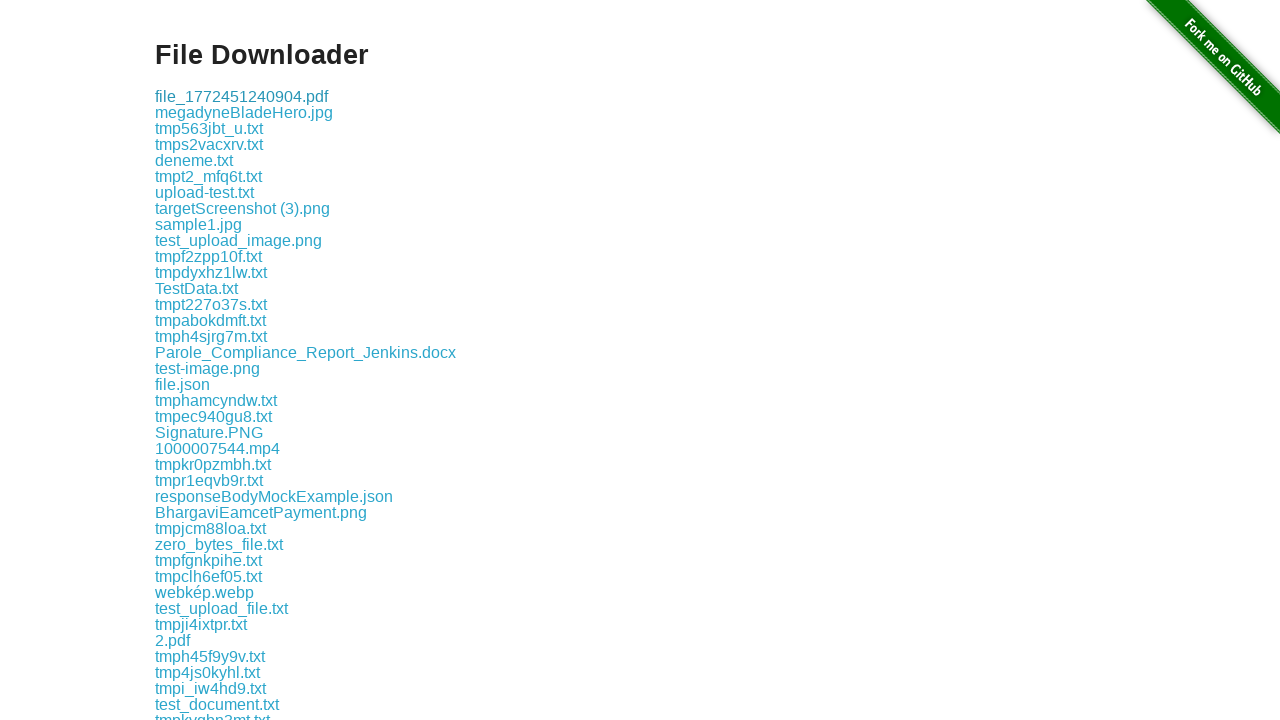

Waited 2 seconds for download to complete
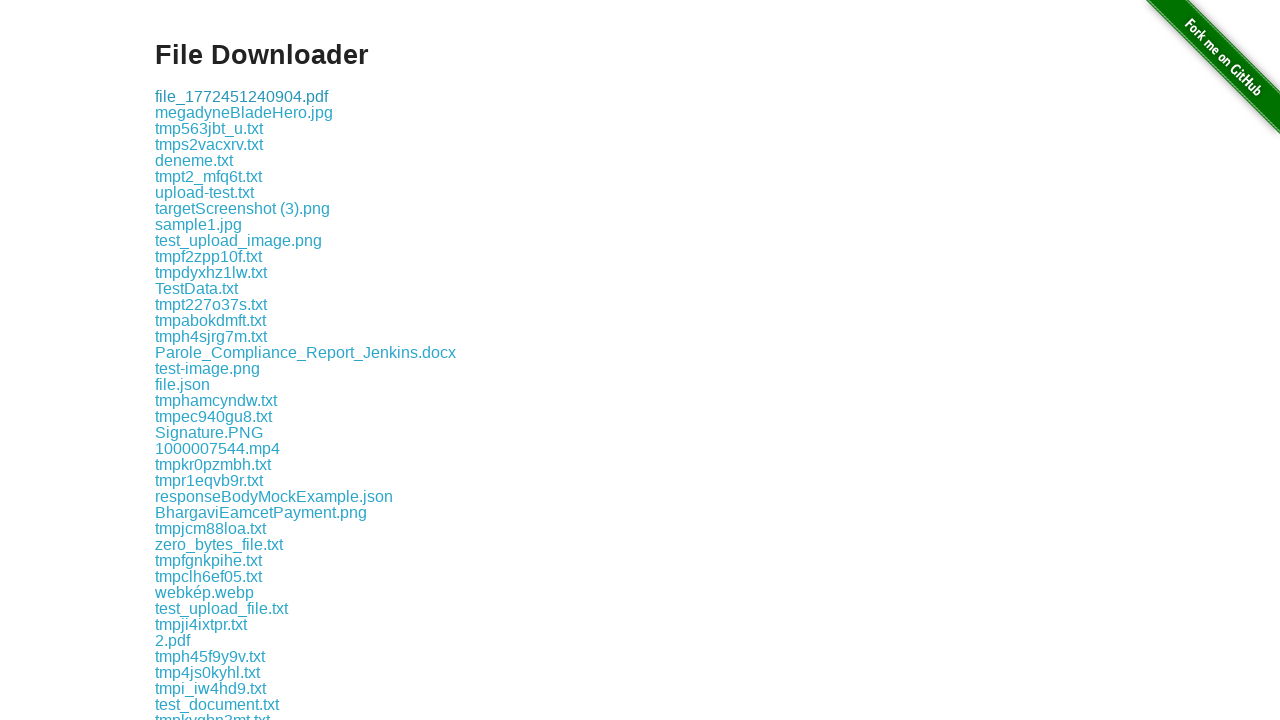

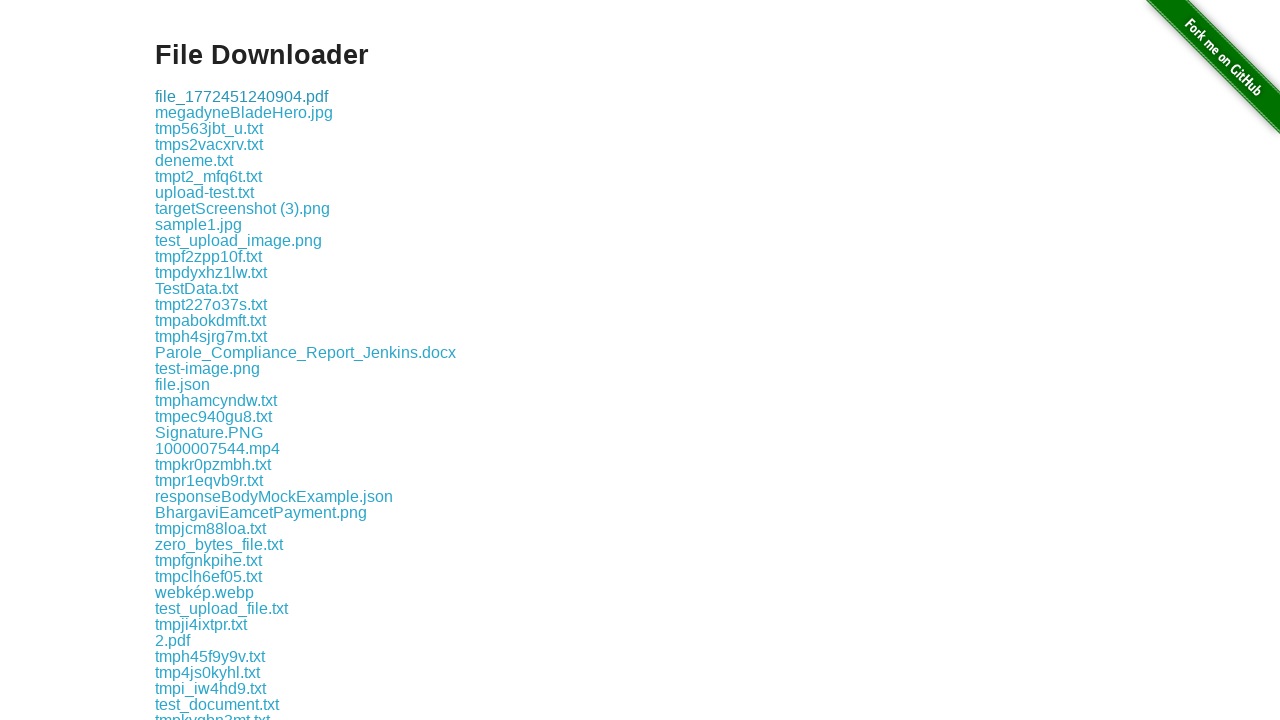